Tests browser alert handling by clicking a confirm box button, switching to an iframe, and dismissing the JavaScript confirm dialog

Starting URL: https://www.hyrtutorials.com/p/alertsdemo.html

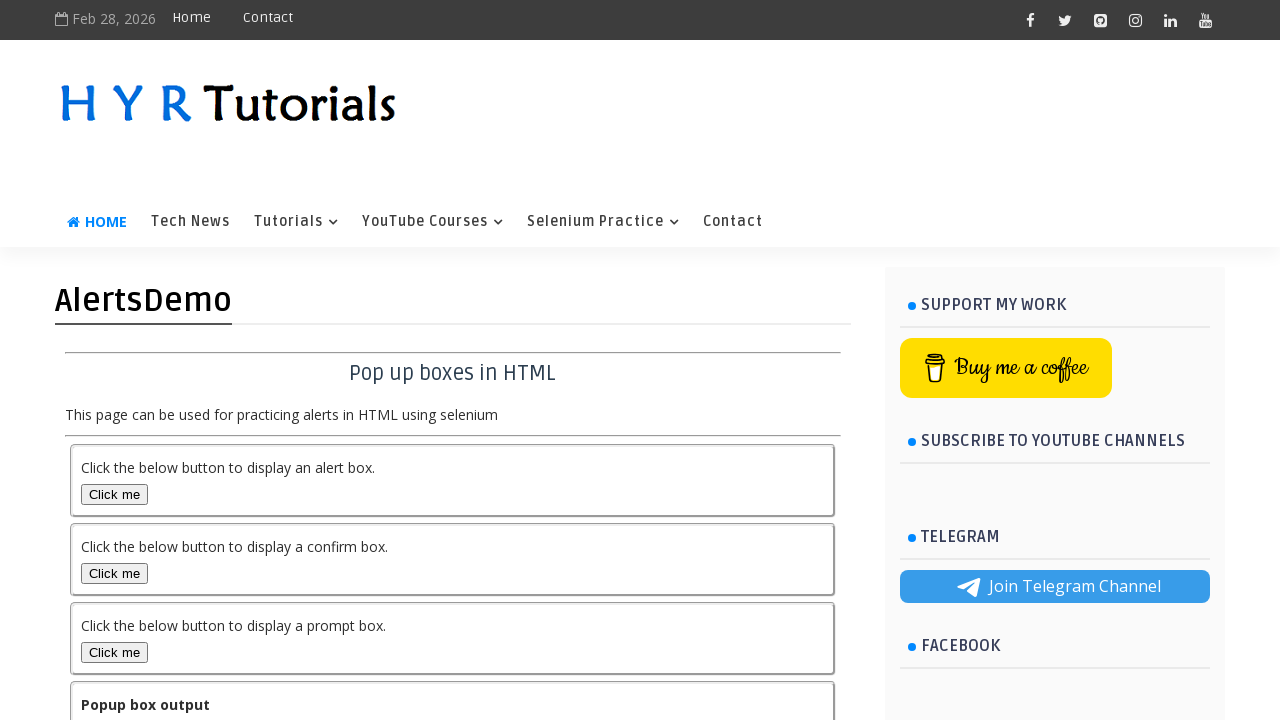

Clicked confirm box button to trigger alert at (114, 573) on #confirmBox
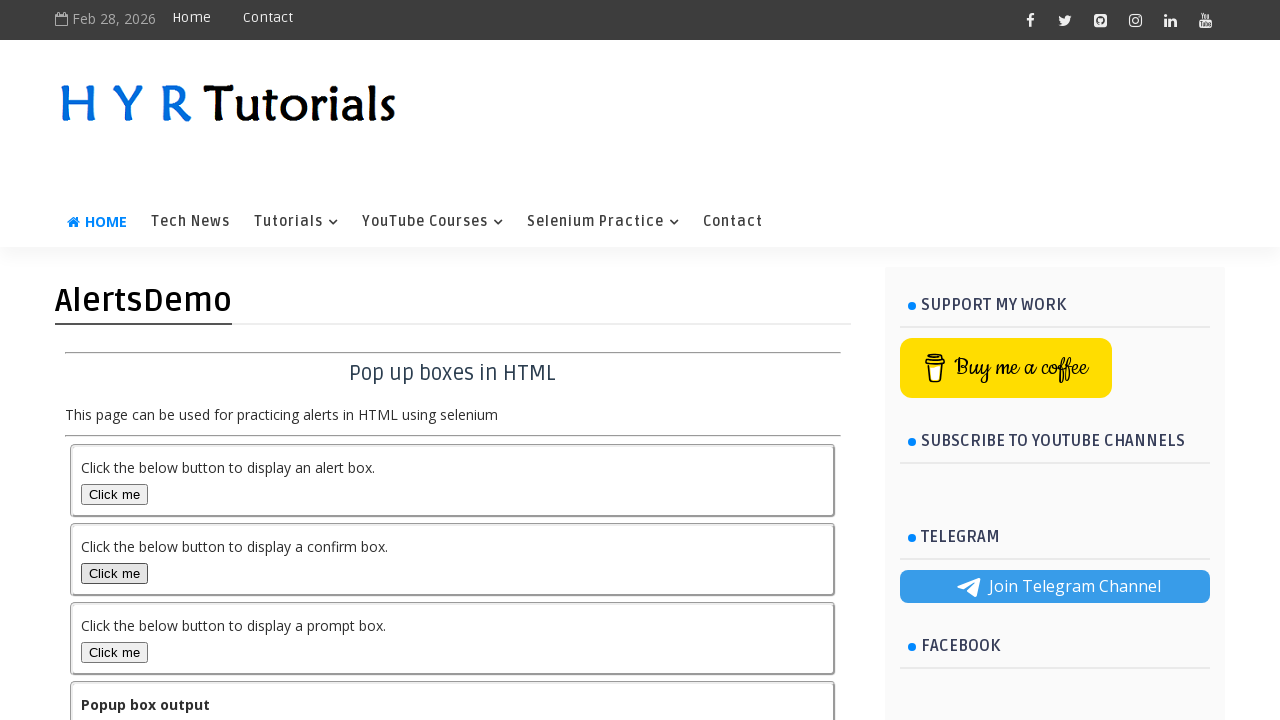

Switched to iframe
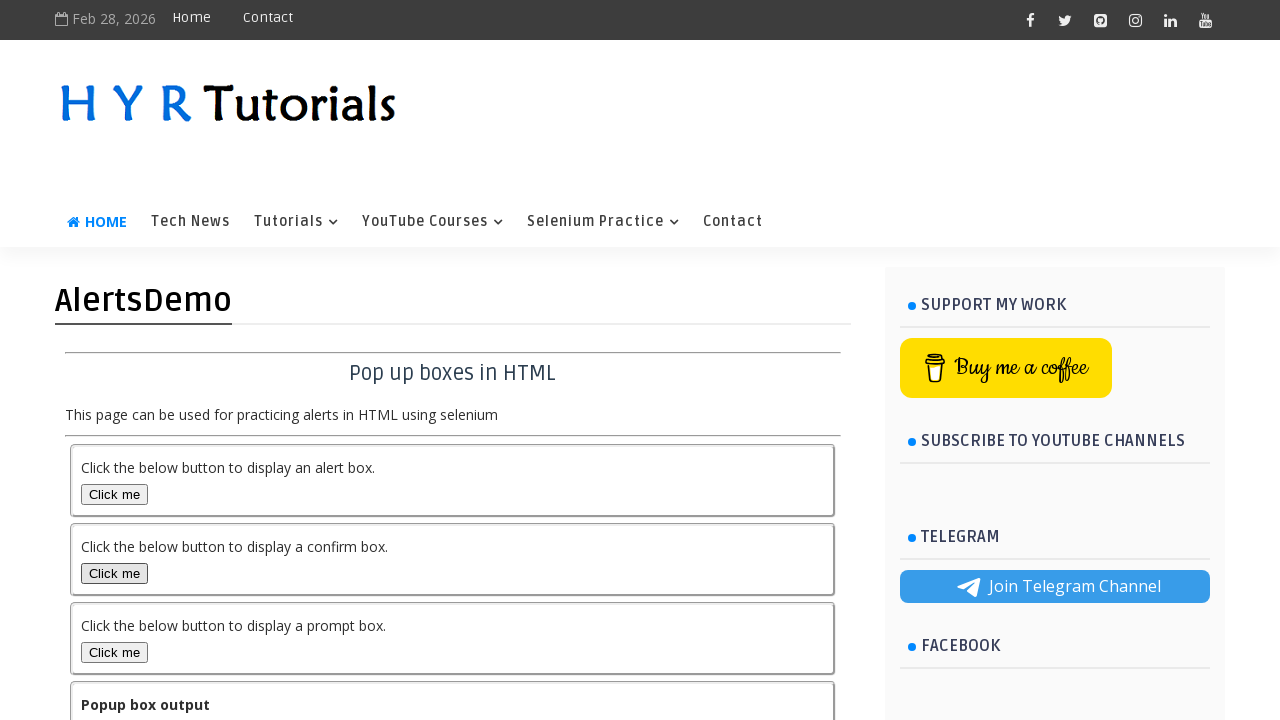

Attached dialog handler to dismiss JavaScript confirm dialogs
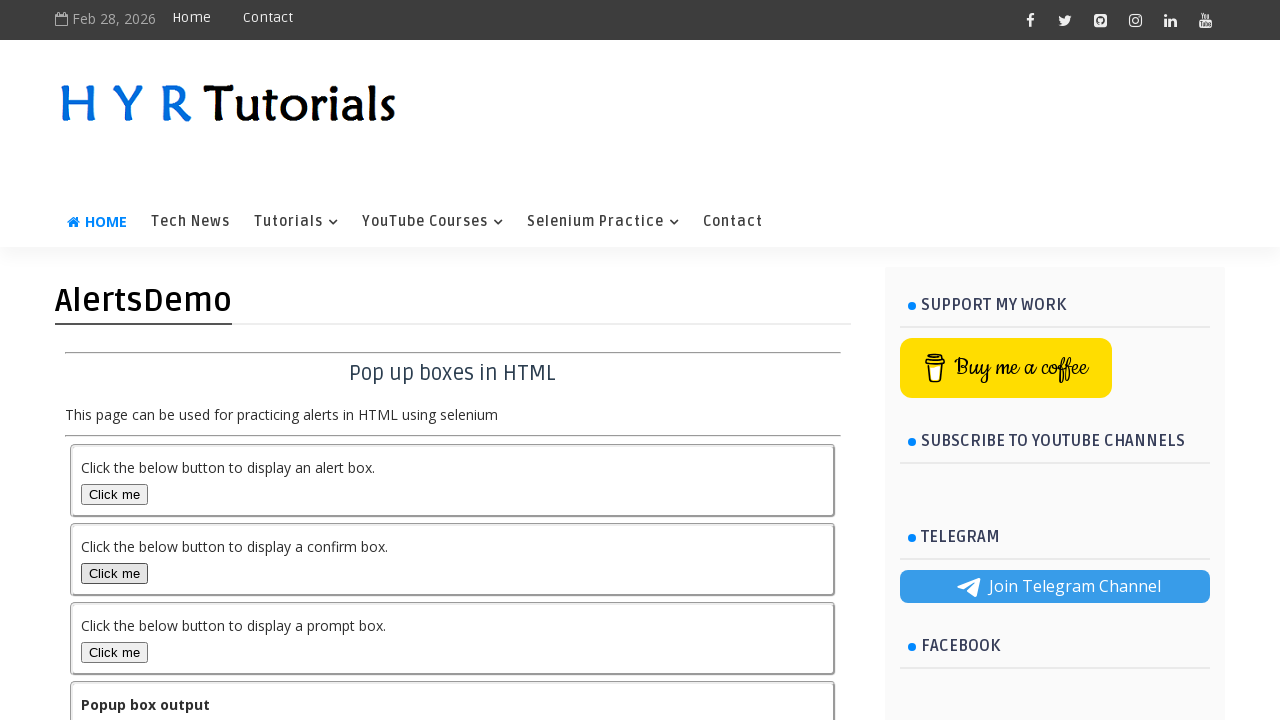

Clicked confirm box button again to trigger dialog with handler attached at (114, 573) on #confirmBox
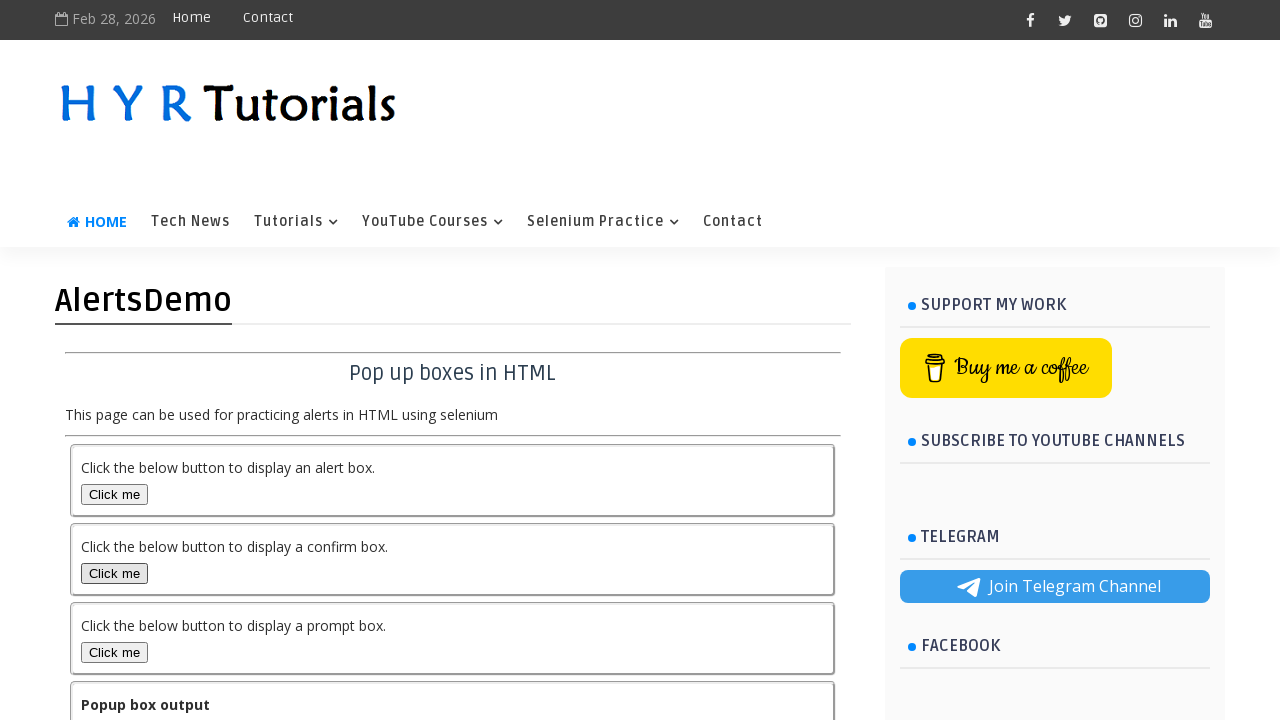

Waited for dialog handling to complete
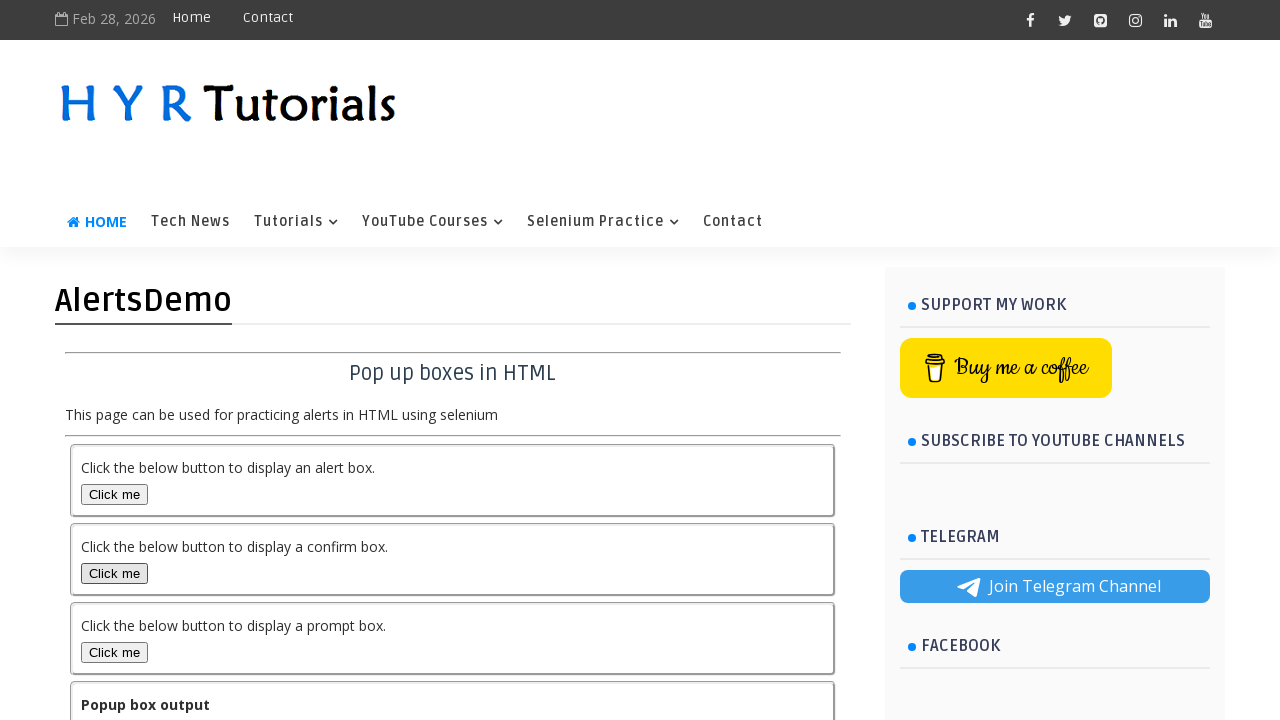

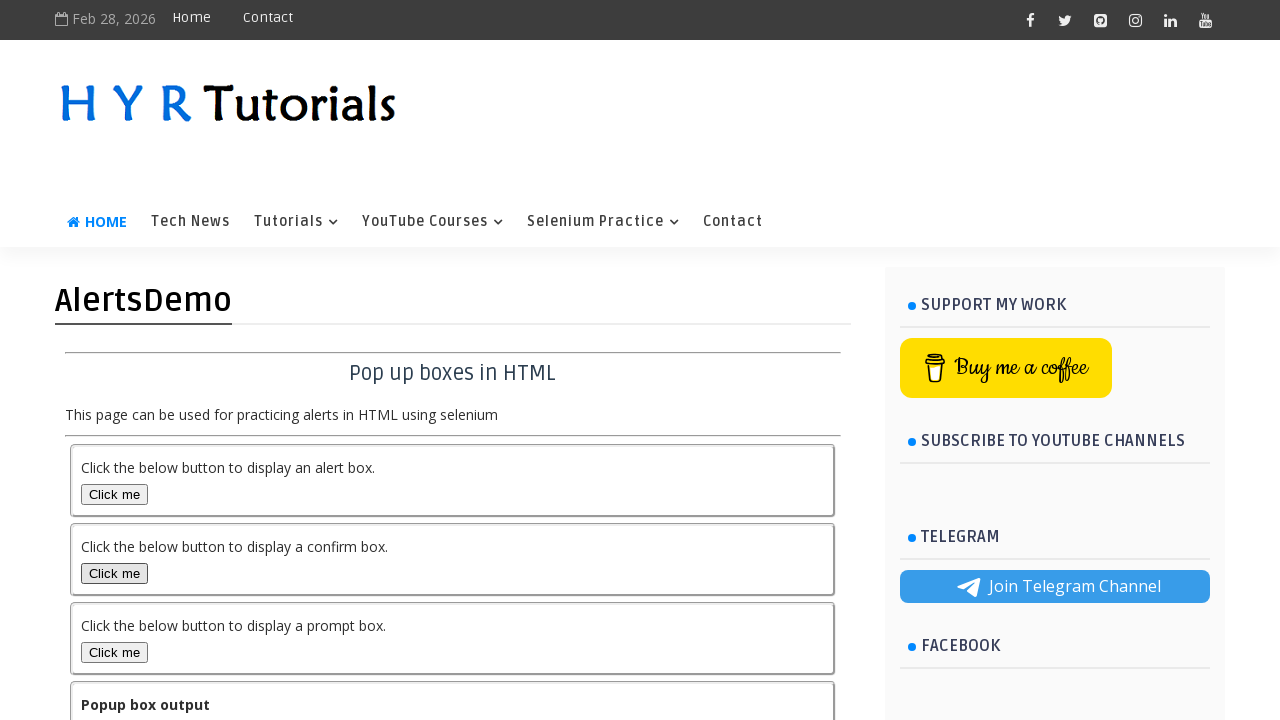